Tests a slot game by navigating to the game page, clicking on "Treasures of Egypt" game, and interacting with the game canvas to spin

Starting URL: https://www.freeslots.com/

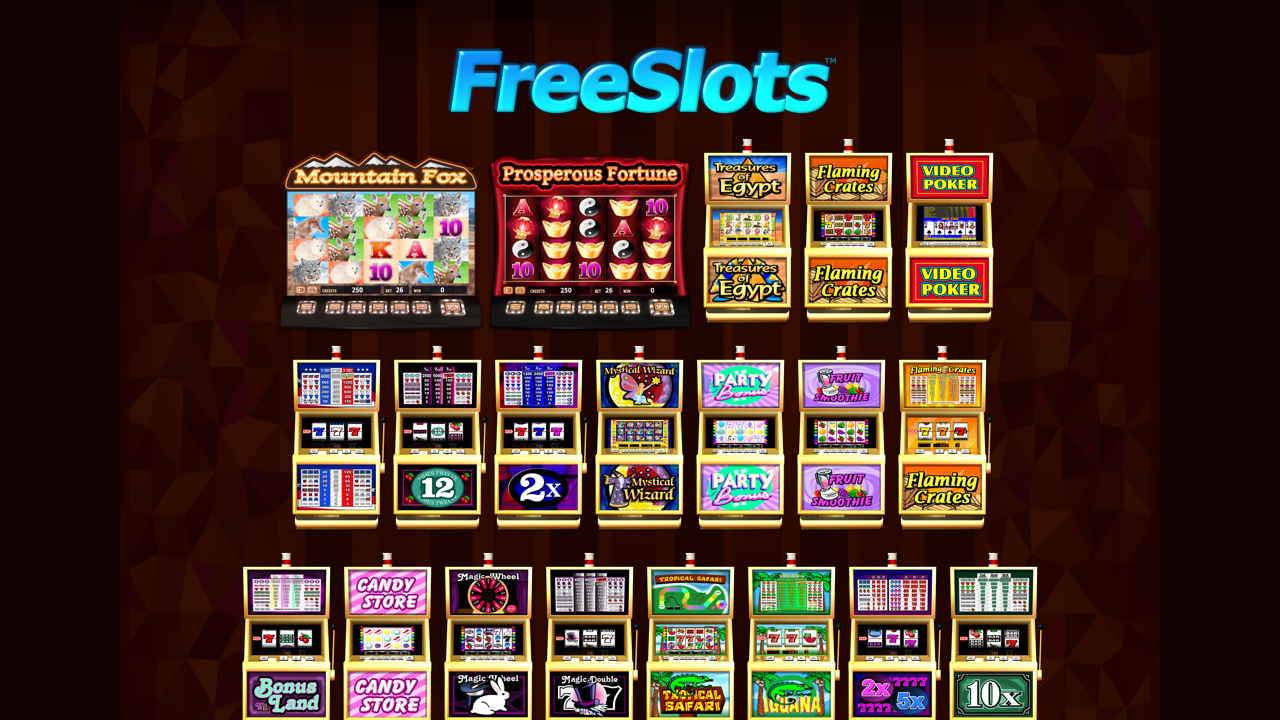

Waited for 'Treasures of Egypt' game thumbnail to be visible
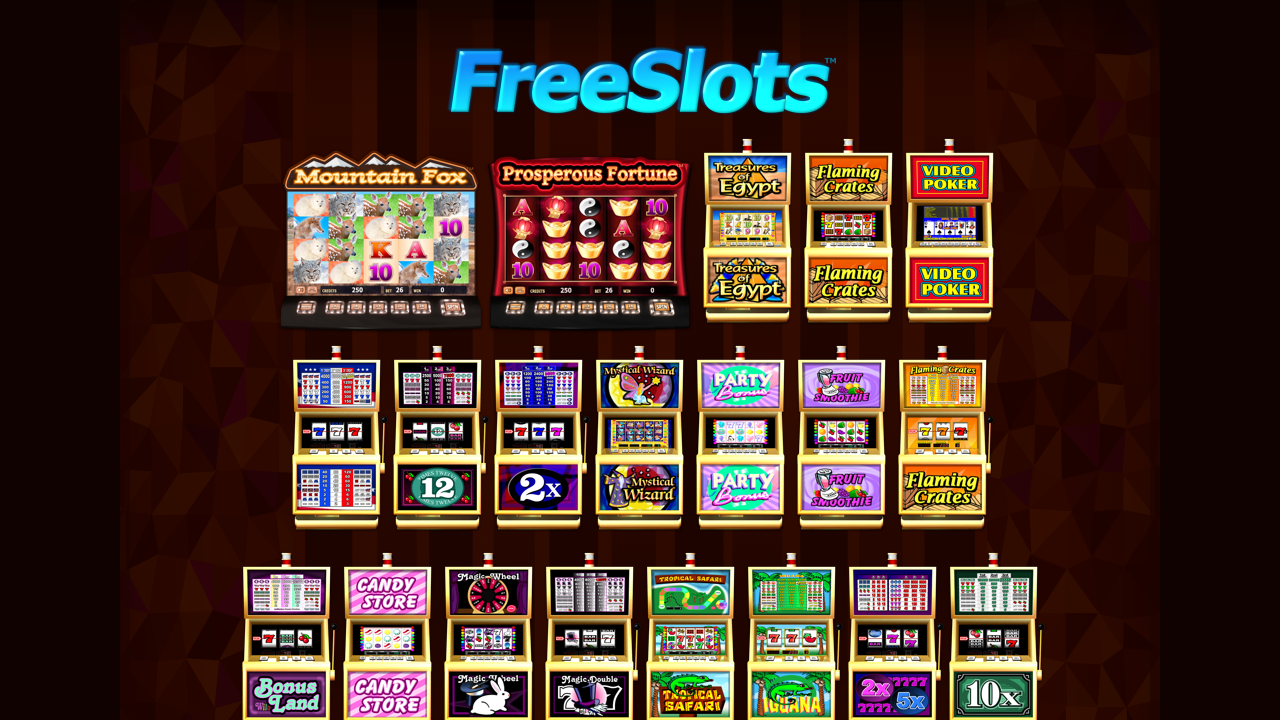

Clicked on 'Treasures of Egypt' game thumbnail at (751, 231) on a.game img[alt="Treasures of Egypt"]
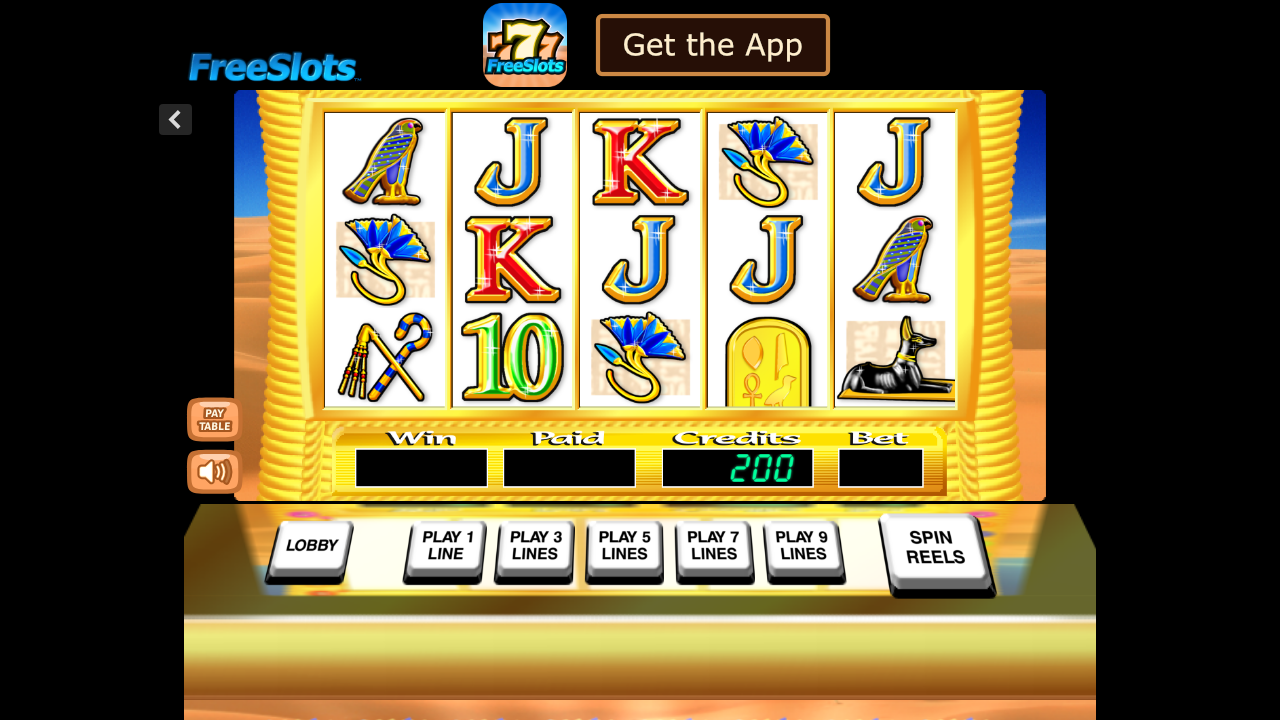

Game canvas loaded and attached to DOM
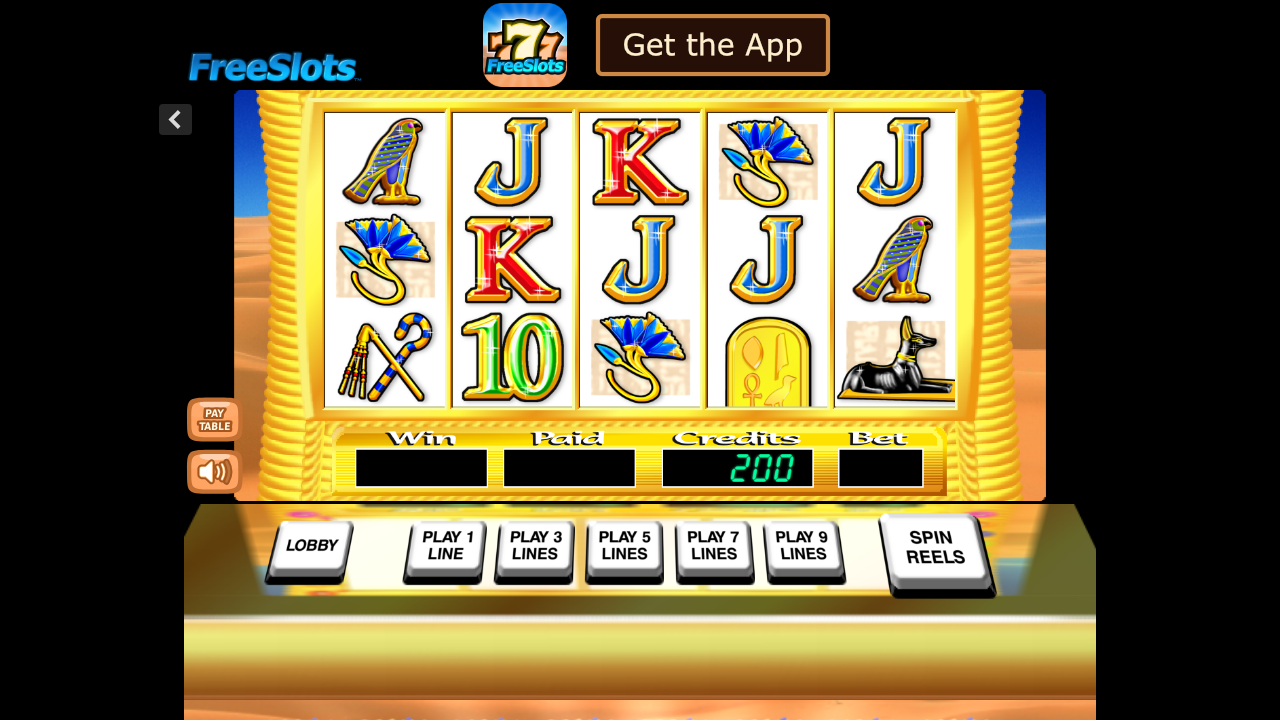

Located game canvas element
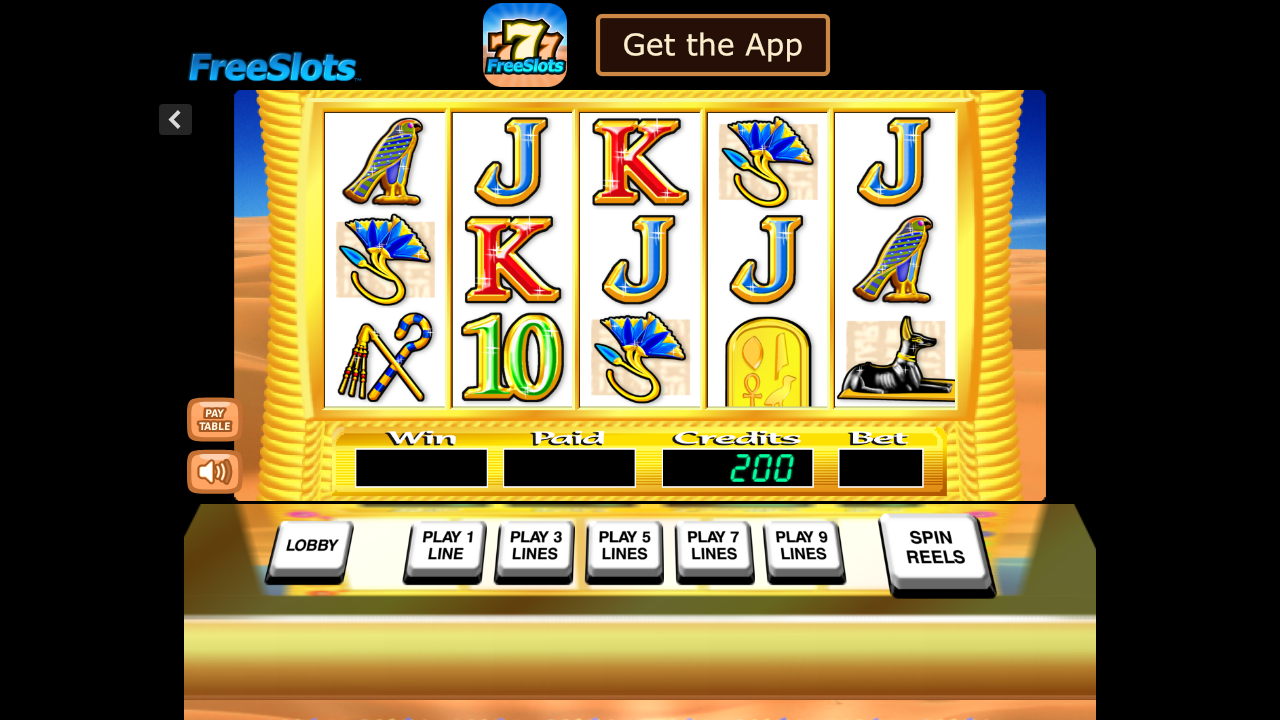

Clicked spin button on game canvas at (339, 230) on #canvas
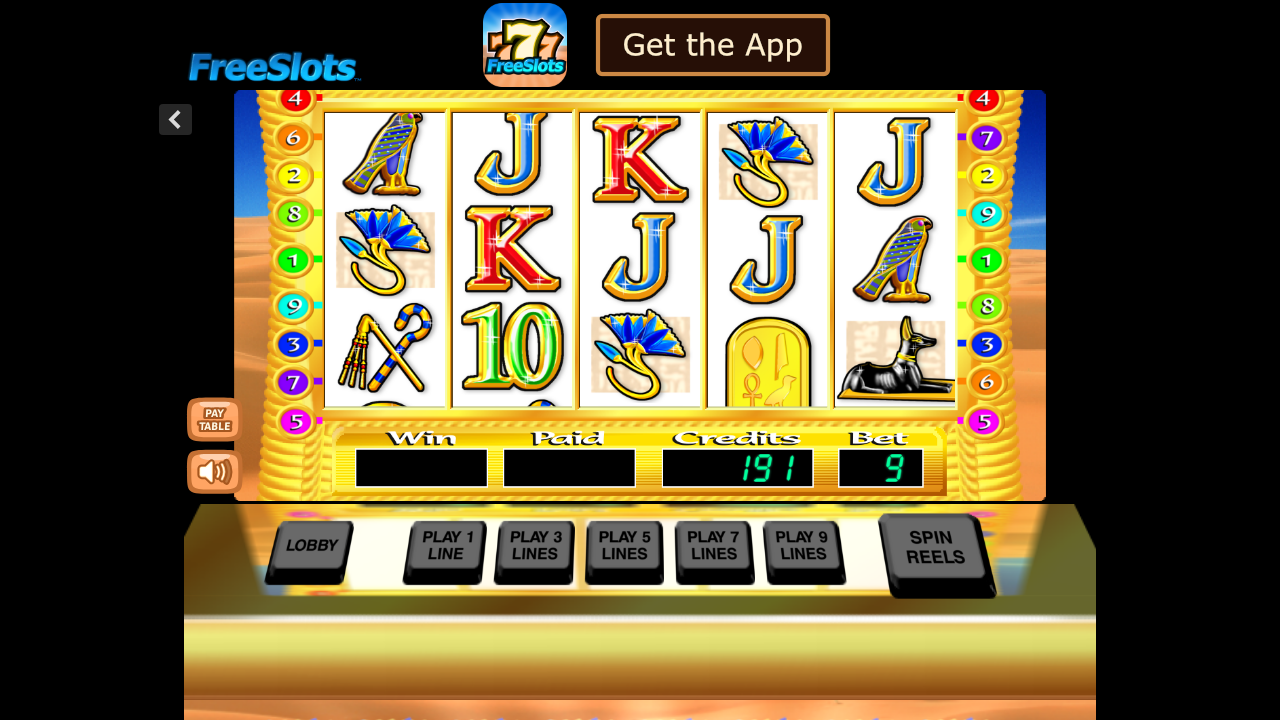

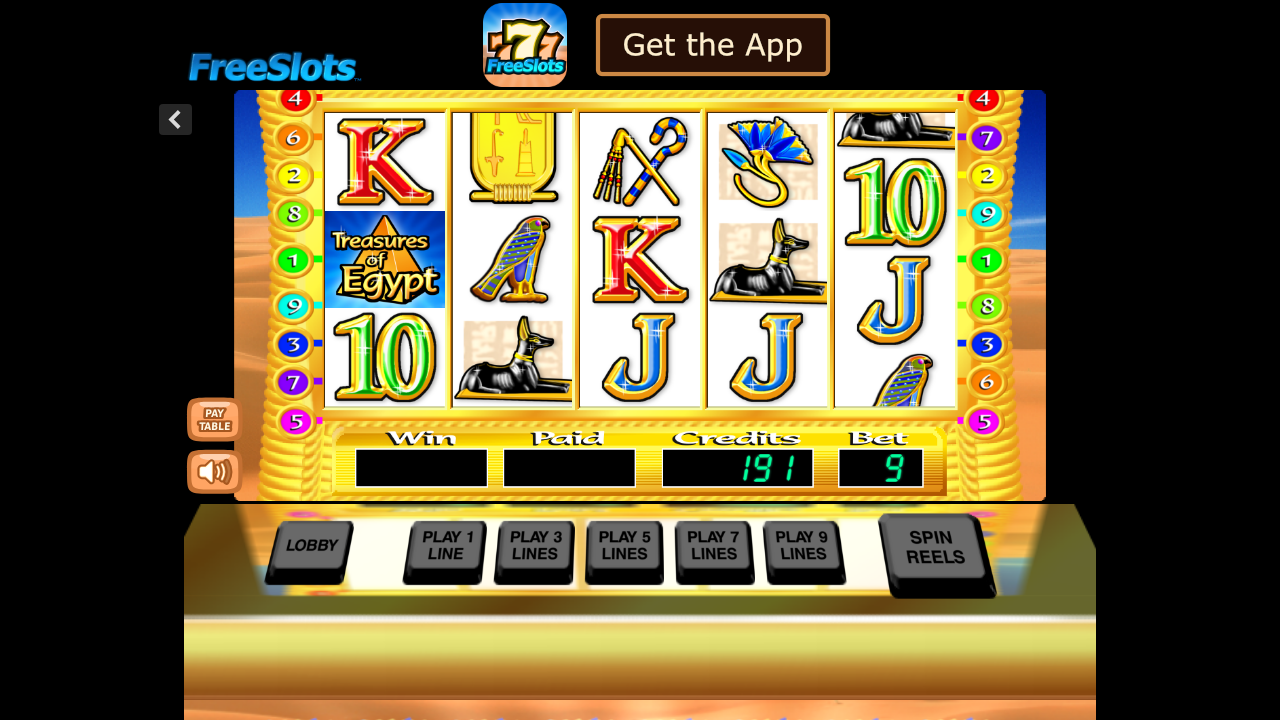